Tests working with multiple browser windows by clicking a link that opens a new window, then switching between windows and verifying the page titles to confirm correct window focus.

Starting URL: http://the-internet.herokuapp.com/windows

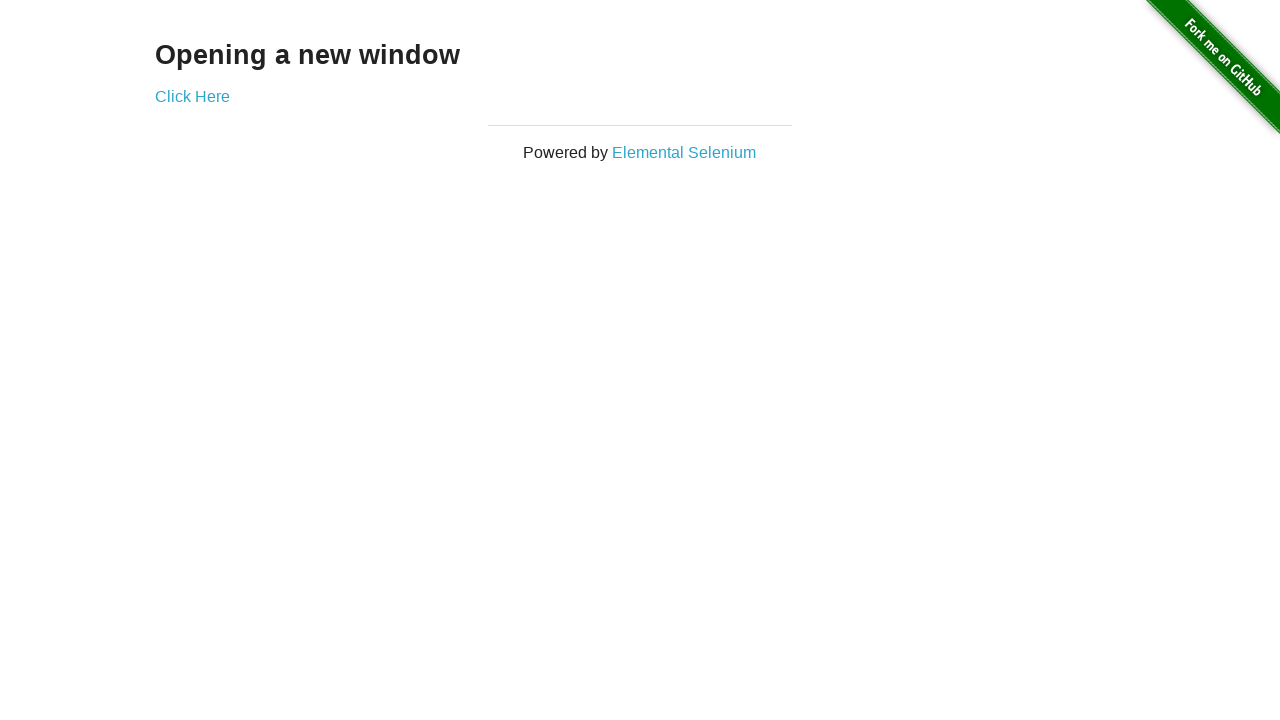

Clicked link to open a new window at (192, 96) on .example a
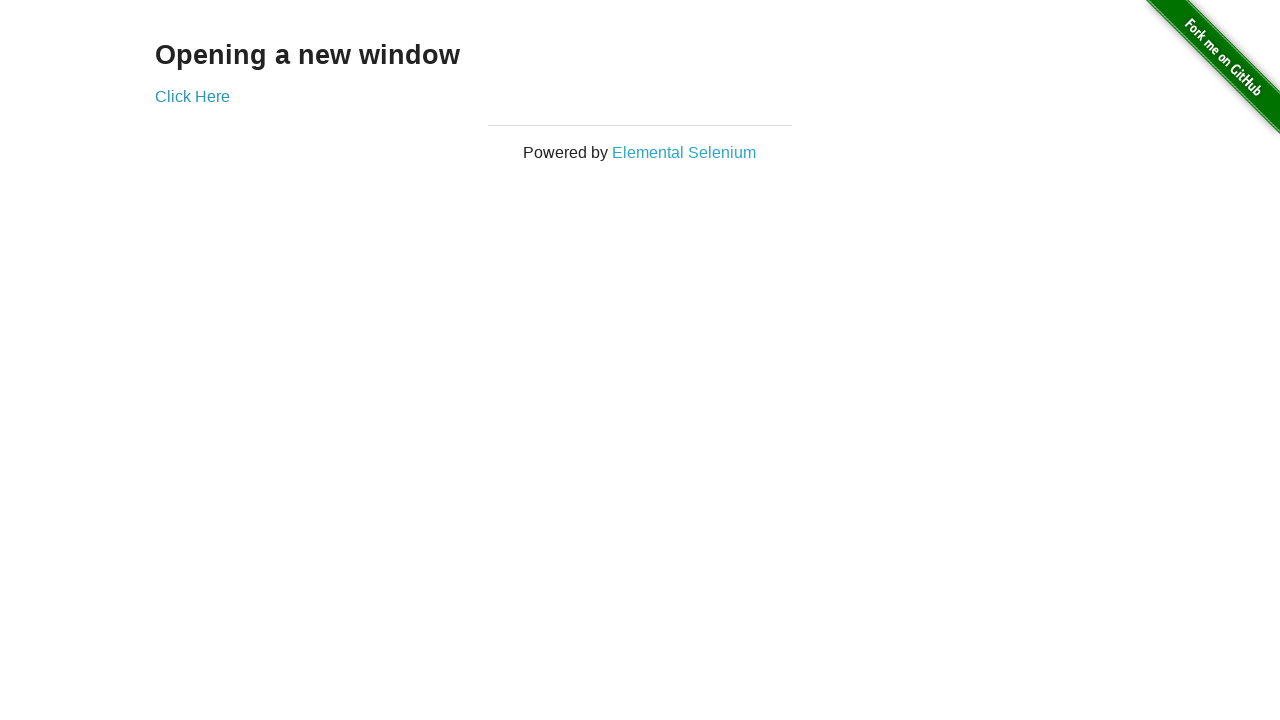

Captured new window page object
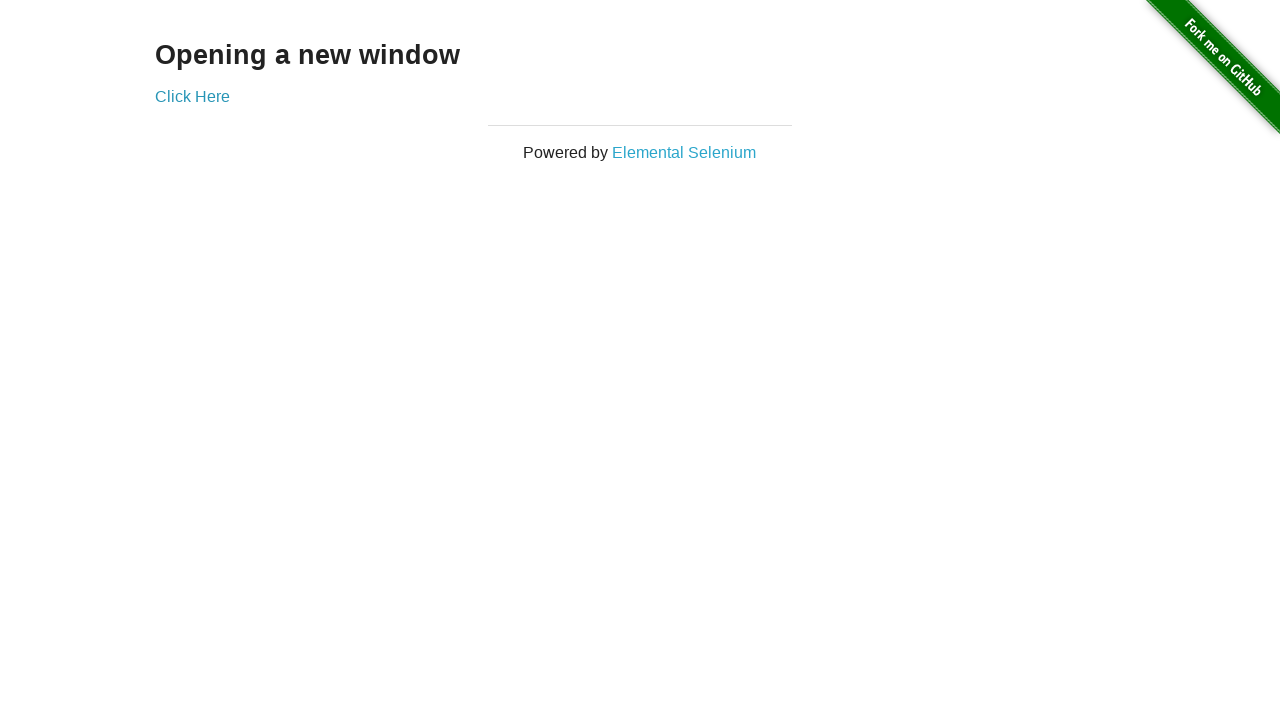

Verified original window title is not 'New Window'
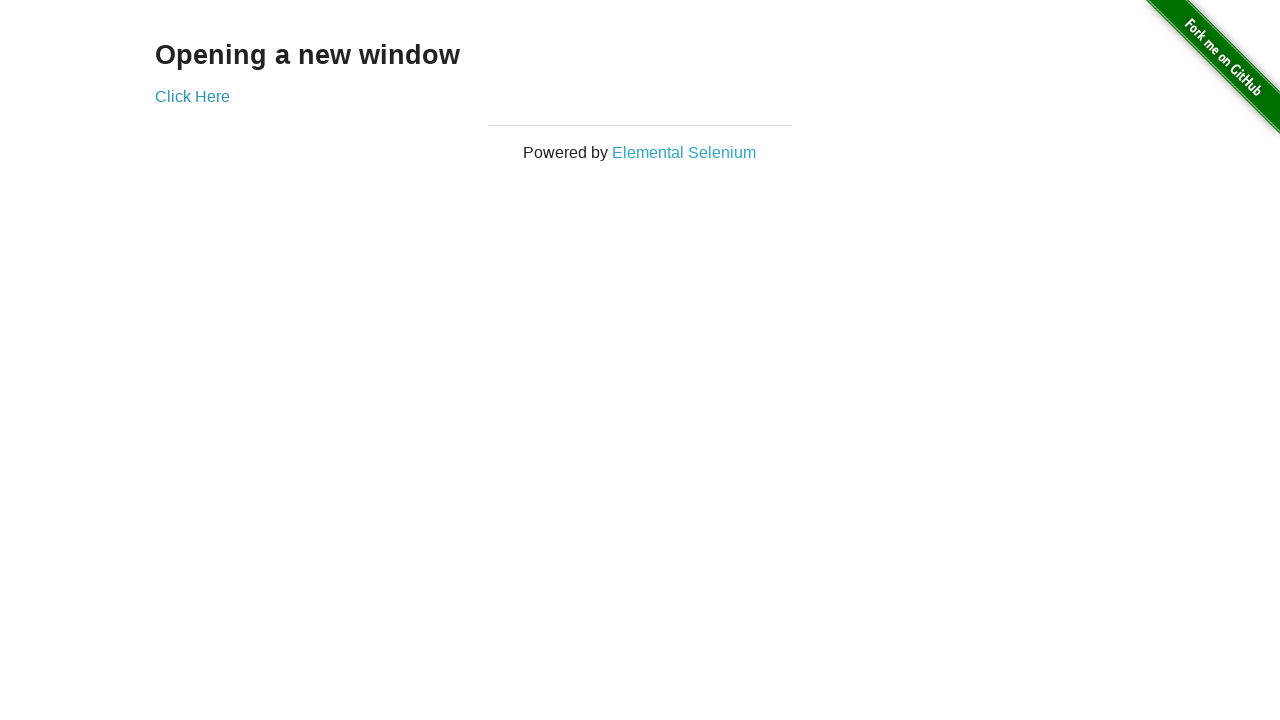

New window page load state completed
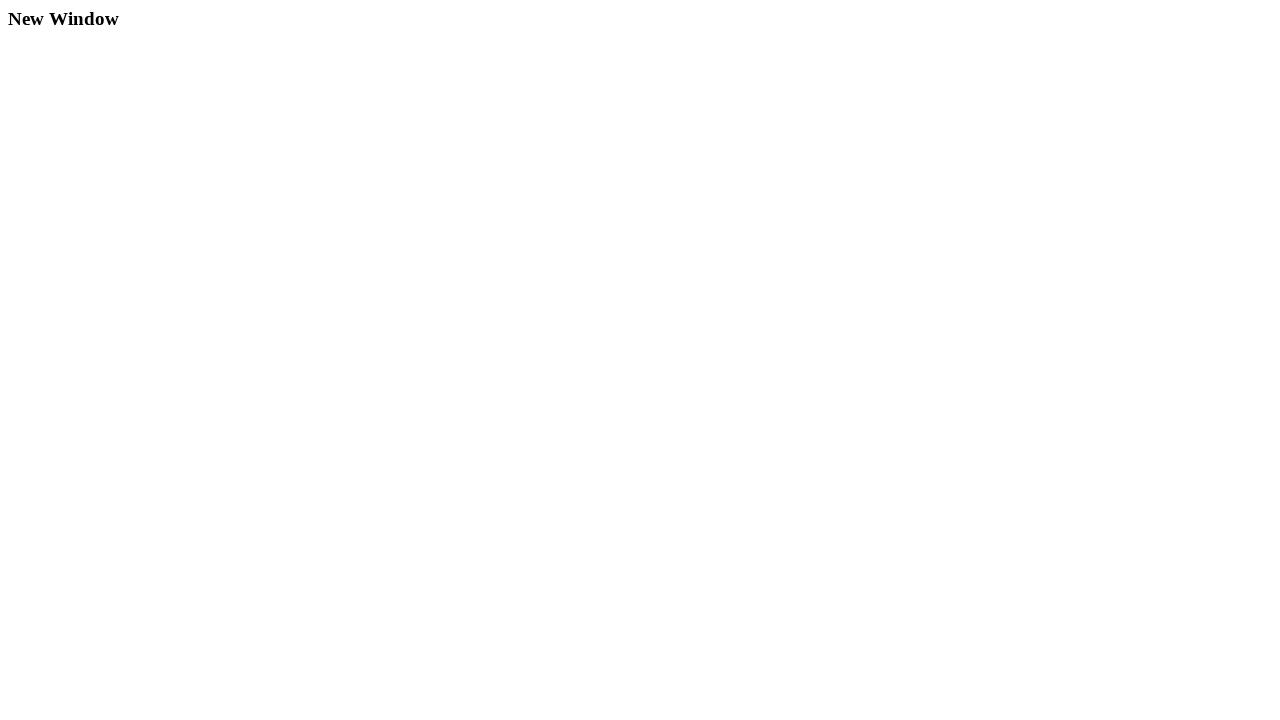

Verified new window title is 'New Window'
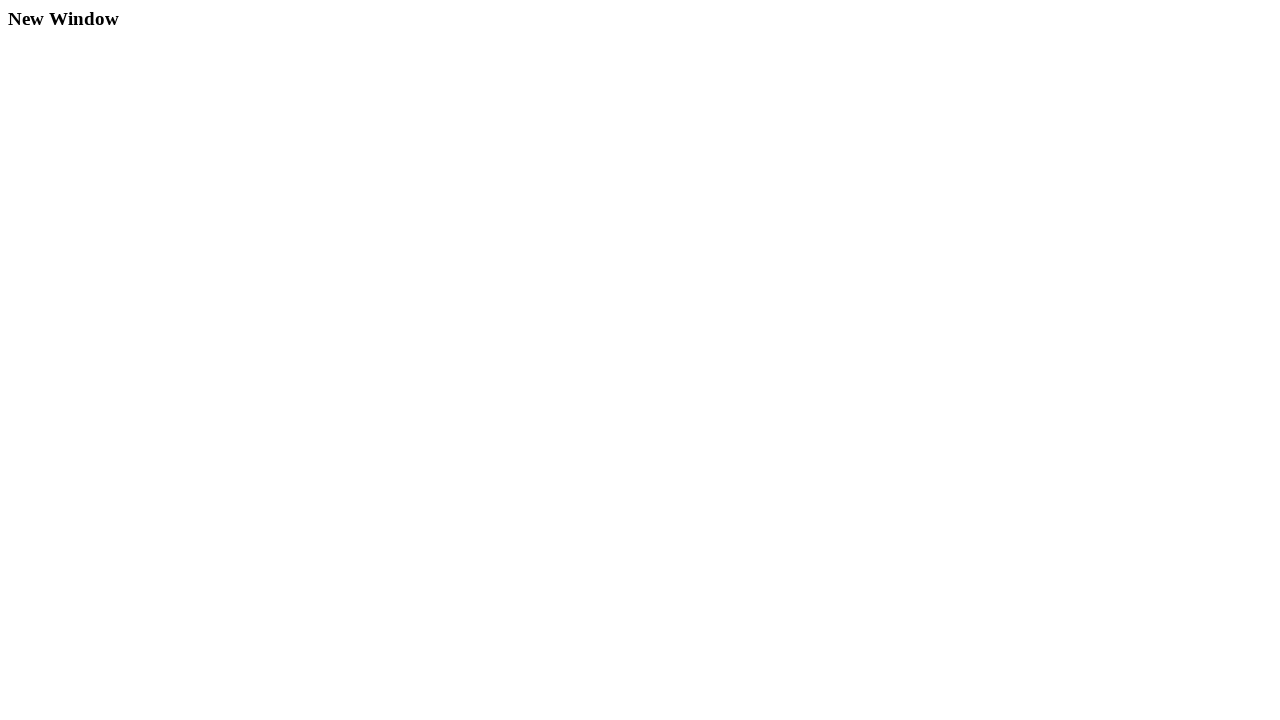

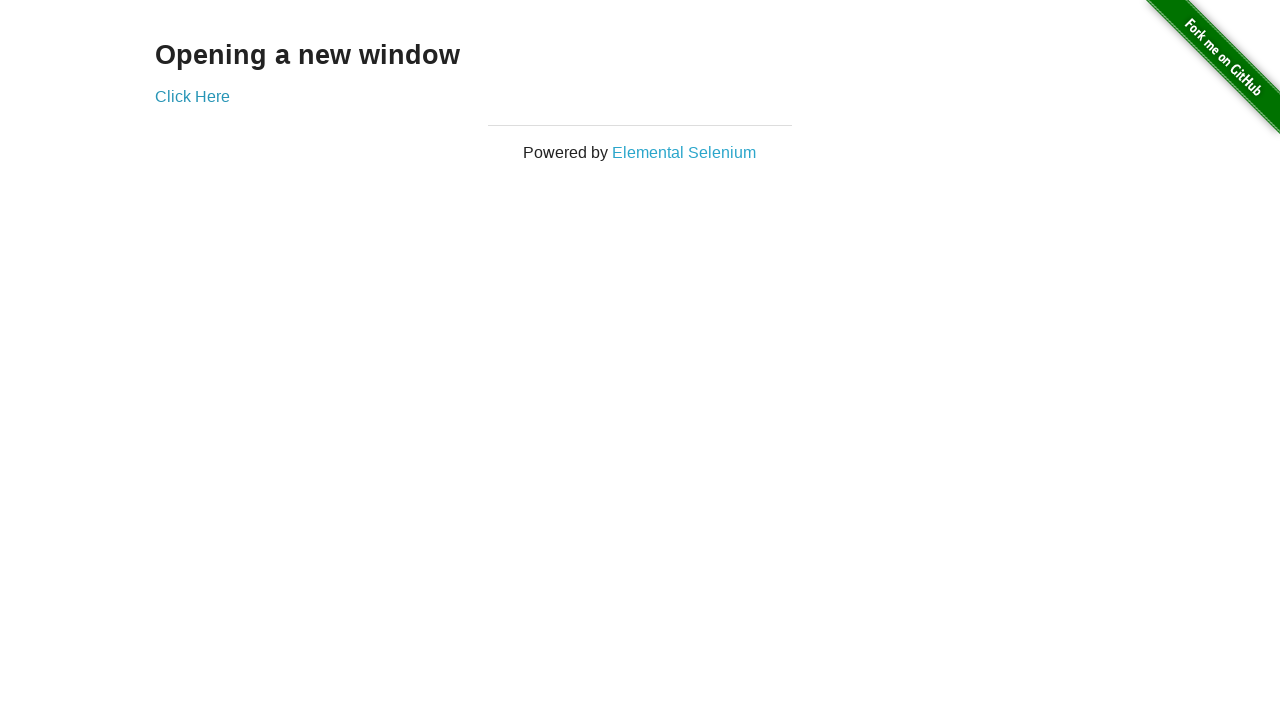